Navigates to the OrangeHRM demo site homepage and verifies it loads

Starting URL: https://opensource-demo.orangehrmlive.com/

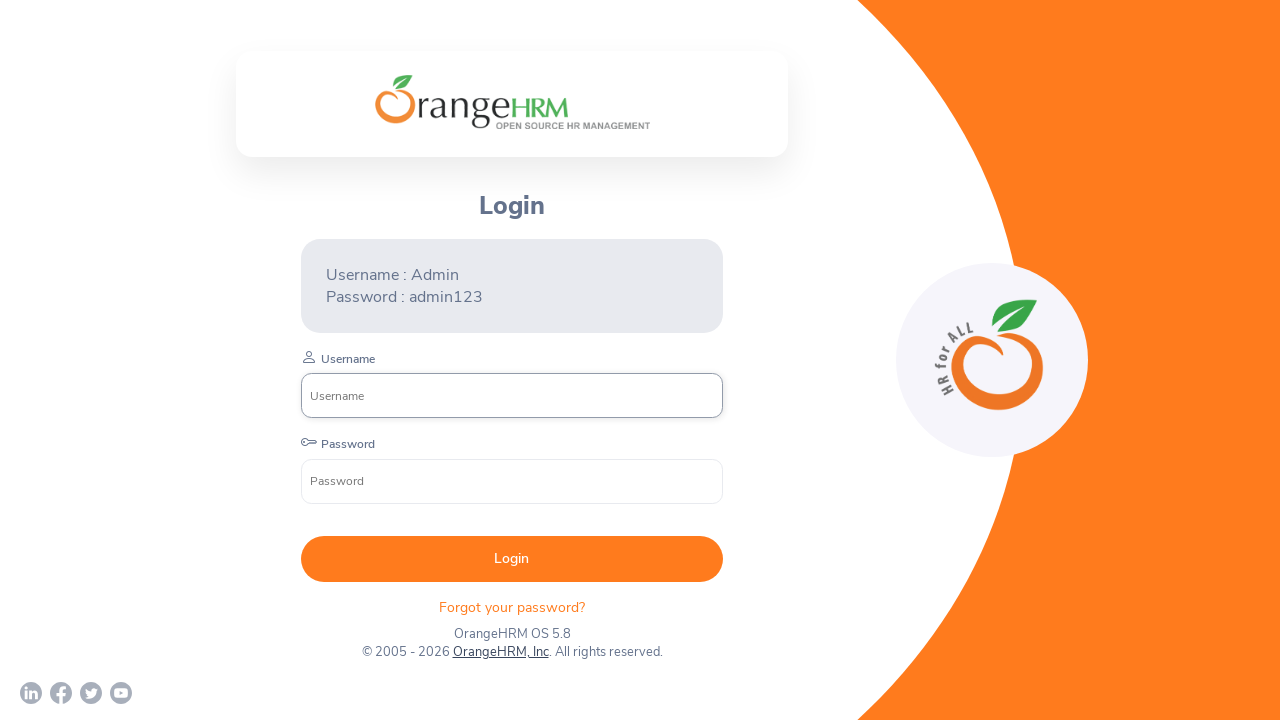

OrangeHRM demo site homepage loaded - DOM content ready
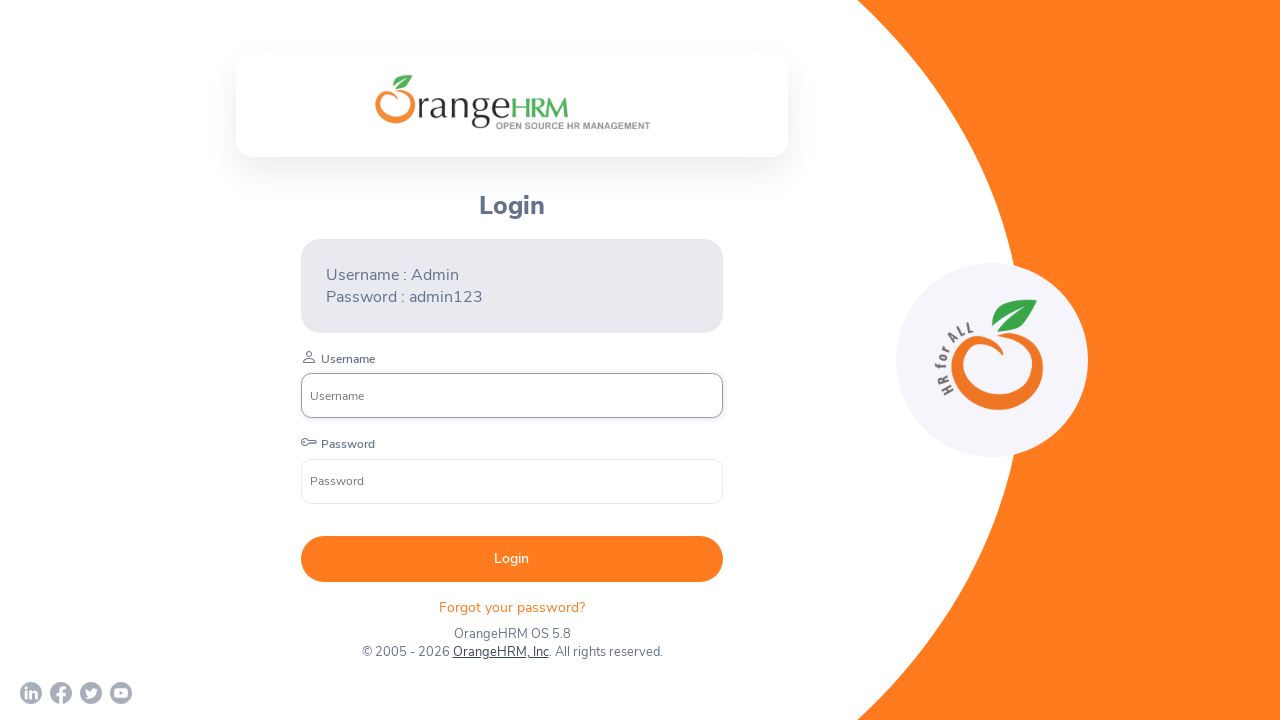

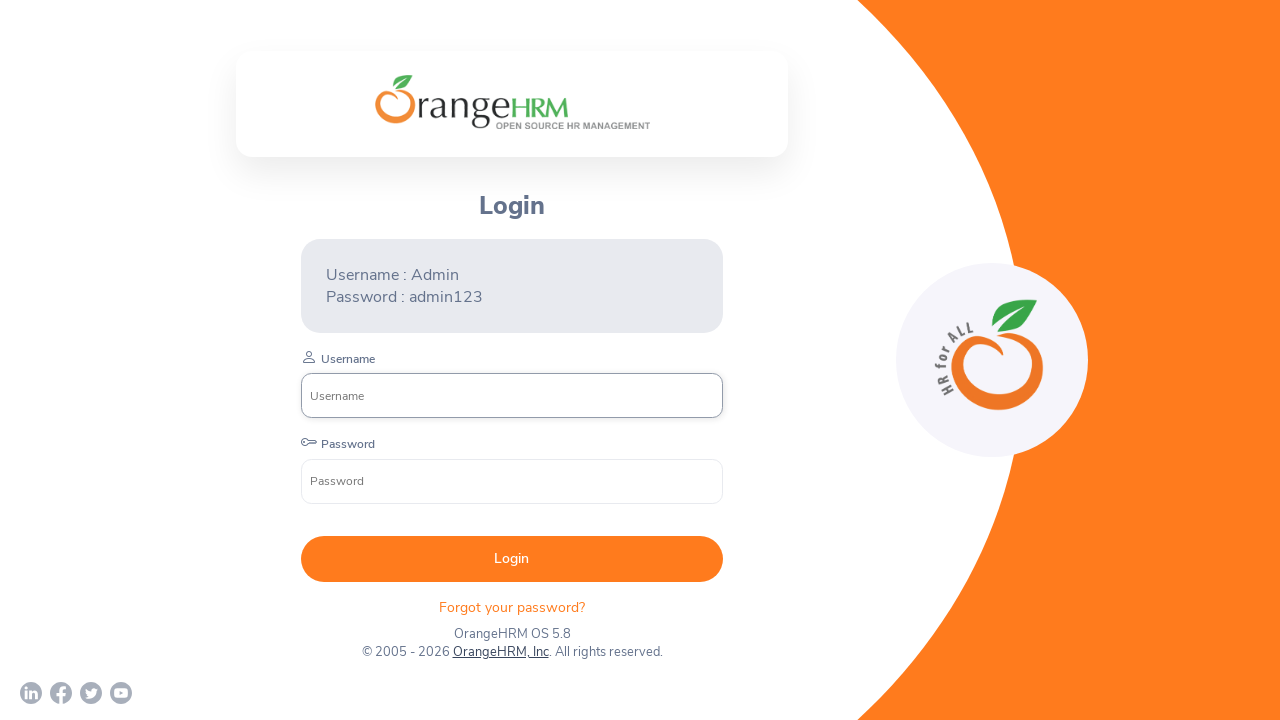